Tests checkbox interaction by toggling checkboxes on and off and verifying their states

Starting URL: http://the-internet.herokuapp.com/checkboxes

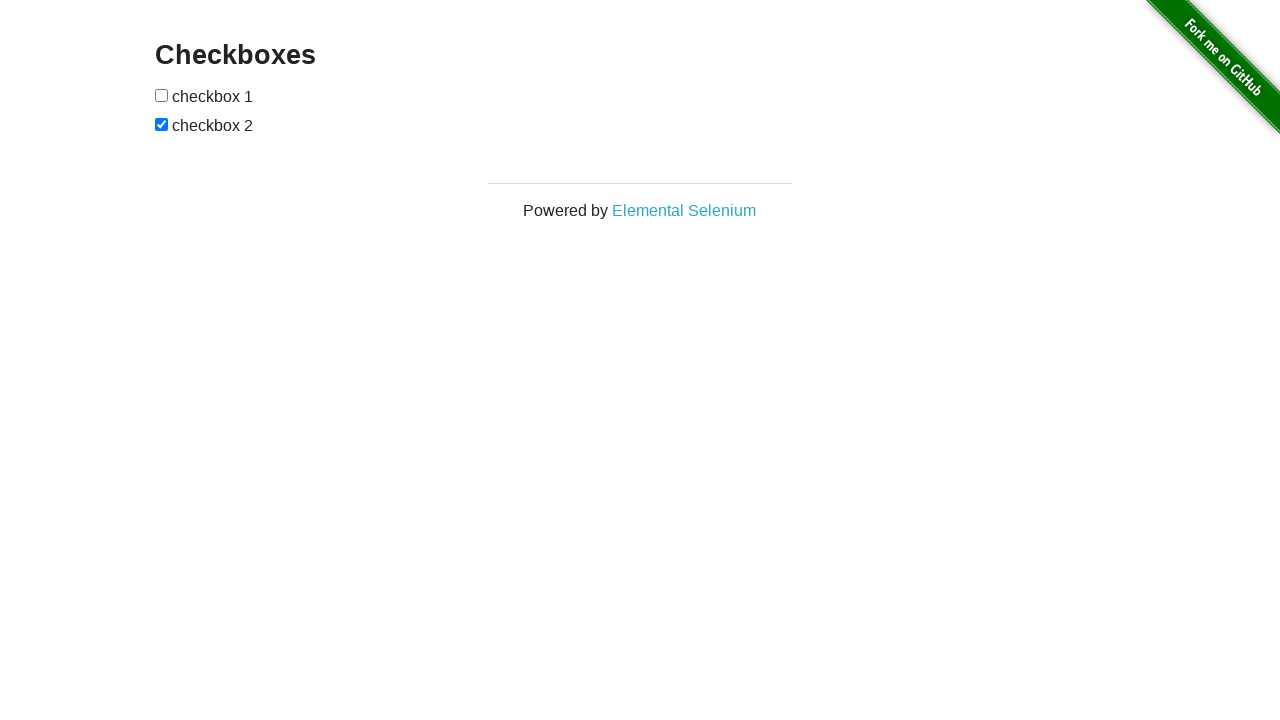

Located all checkbox inputs on the page
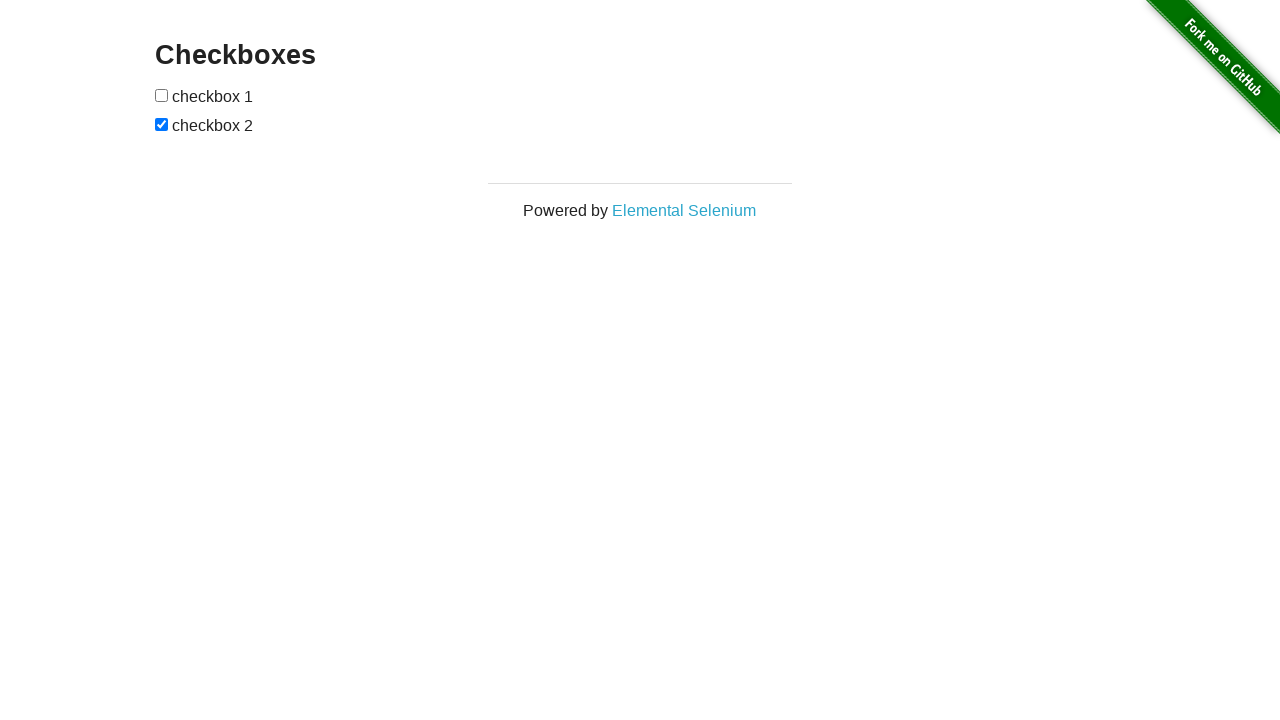

Clicked first checkbox to select it at (162, 95) on input[type='checkbox'] >> nth=0
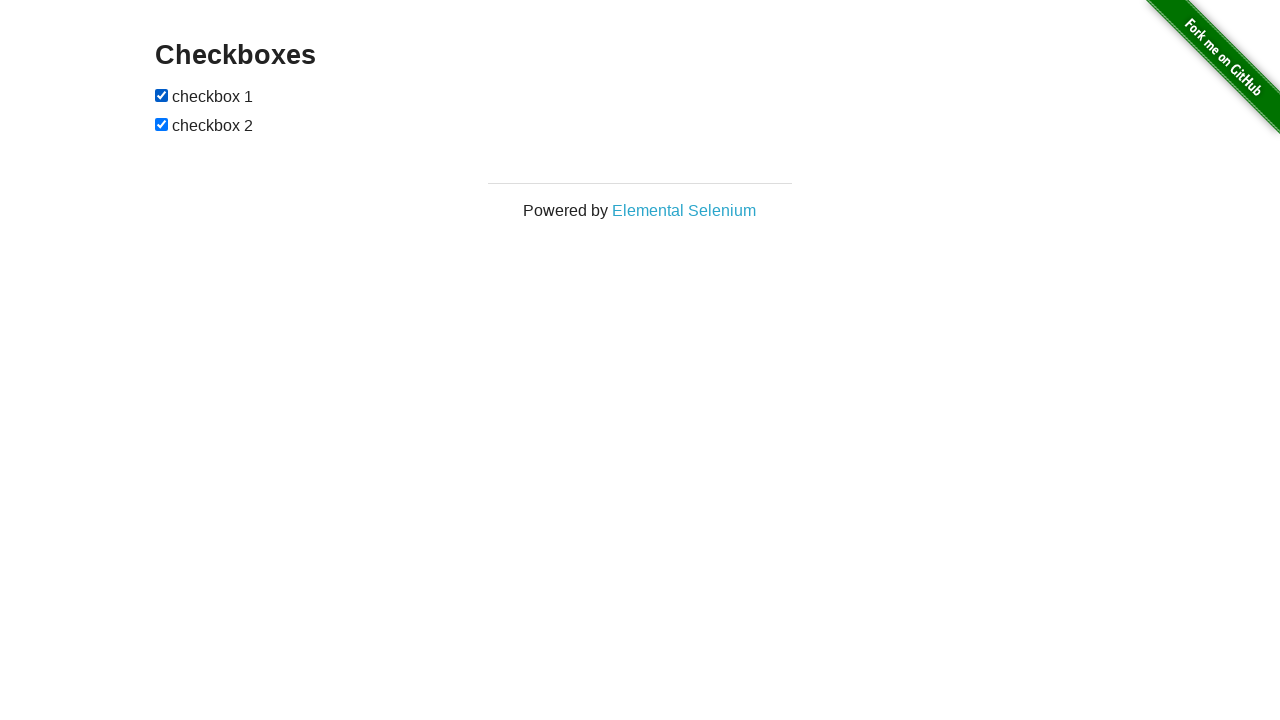

Clicked second checkbox to uncheck it at (162, 124) on input[type='checkbox'] >> nth=1
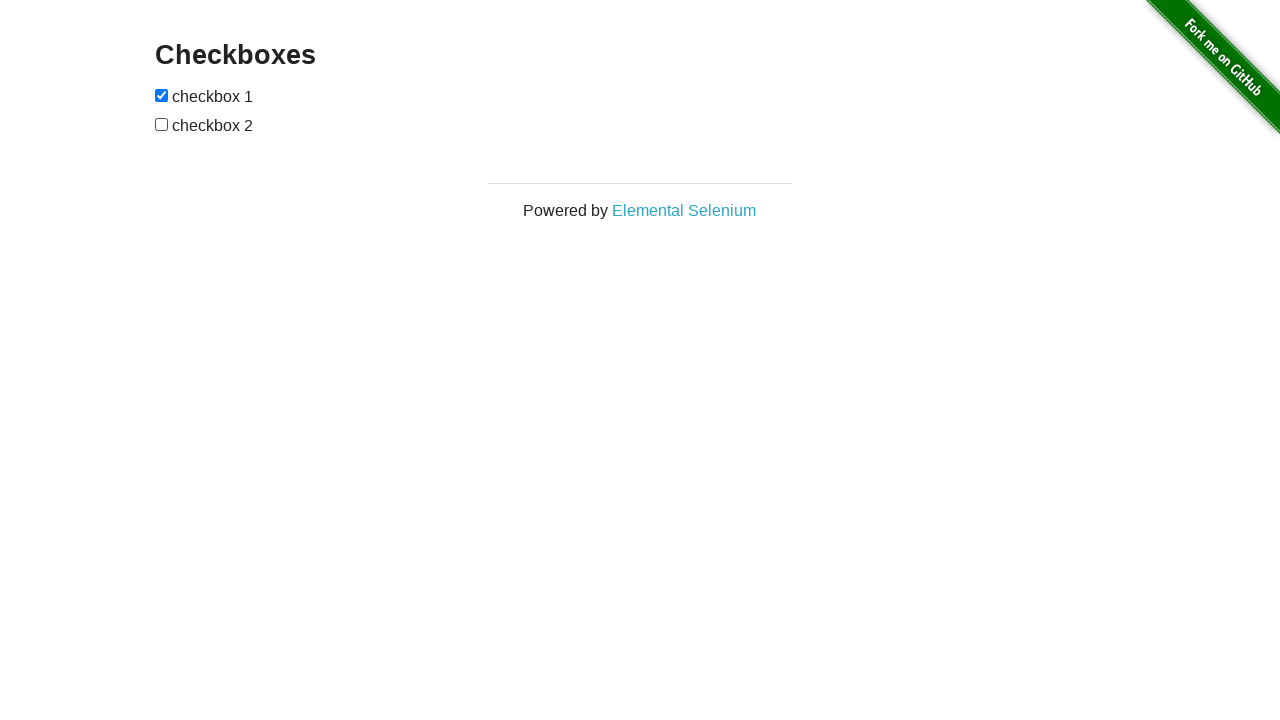

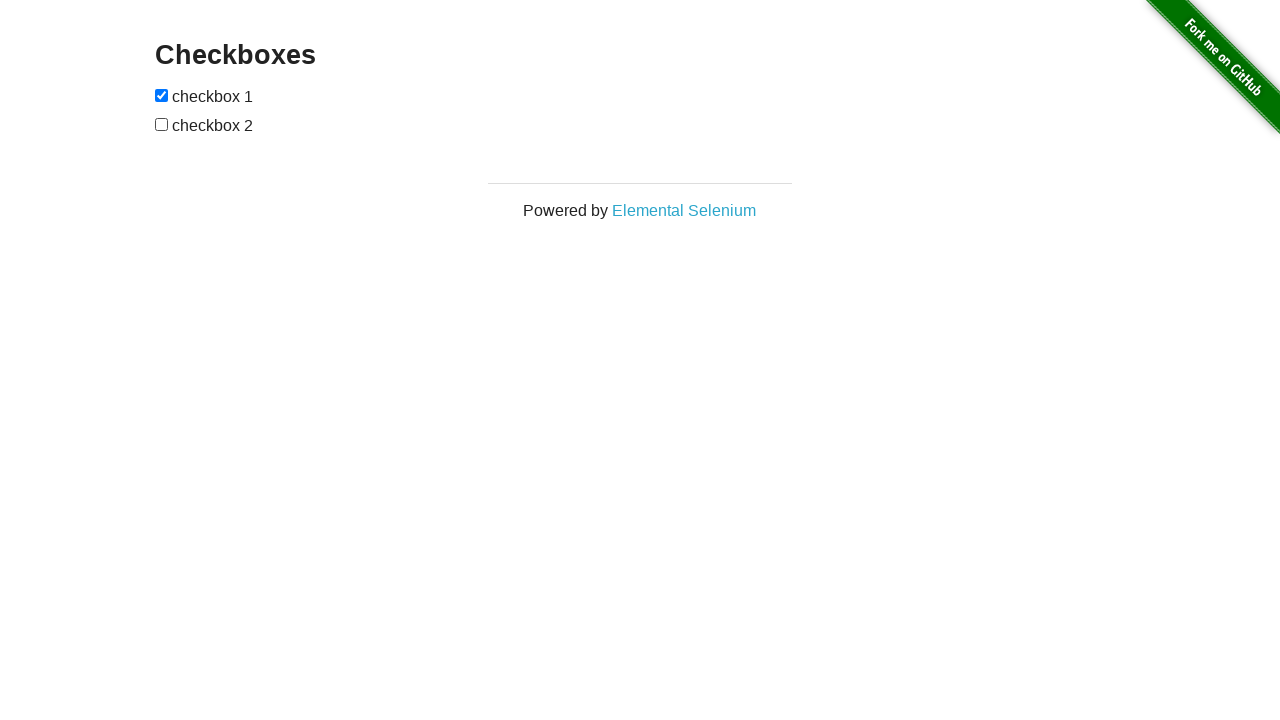